Tests iframe interaction by locating an iframe, clicking a link inside it, and reading text content from within the iframe

Starting URL: https://rahulshettyacademy.com/AutomationPractice/

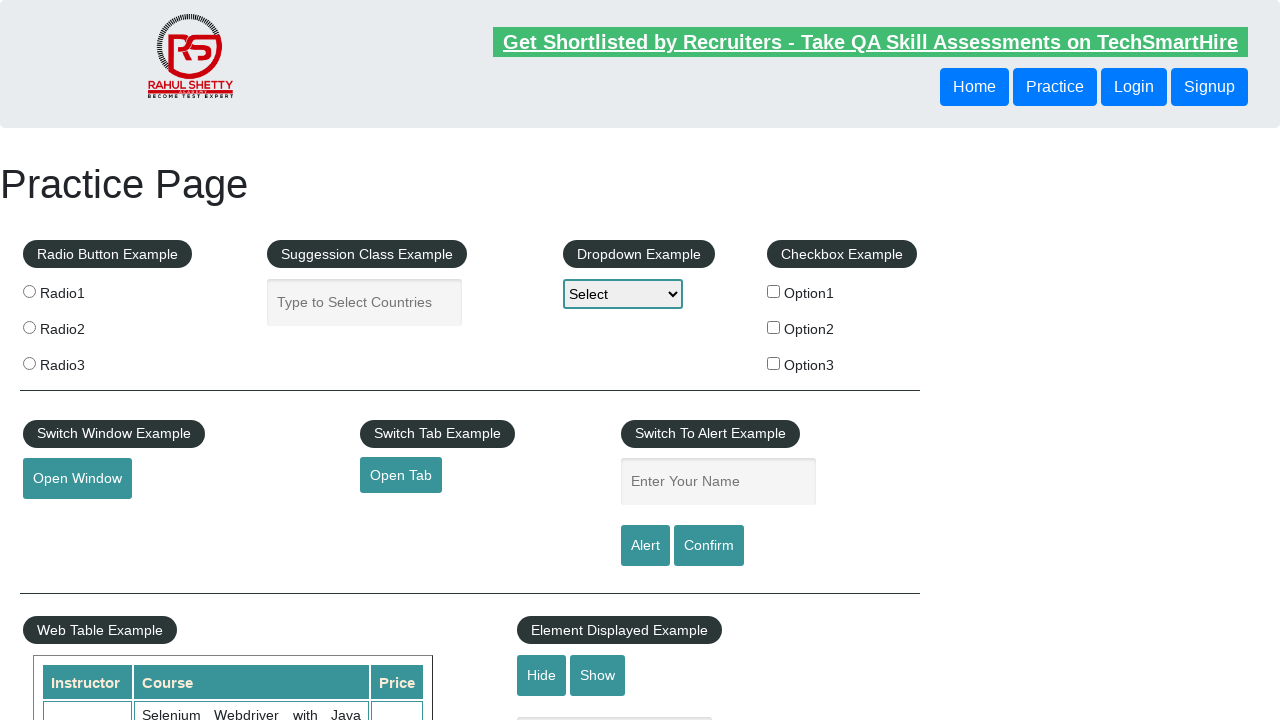

Located iframe with id 'courses-iframe'
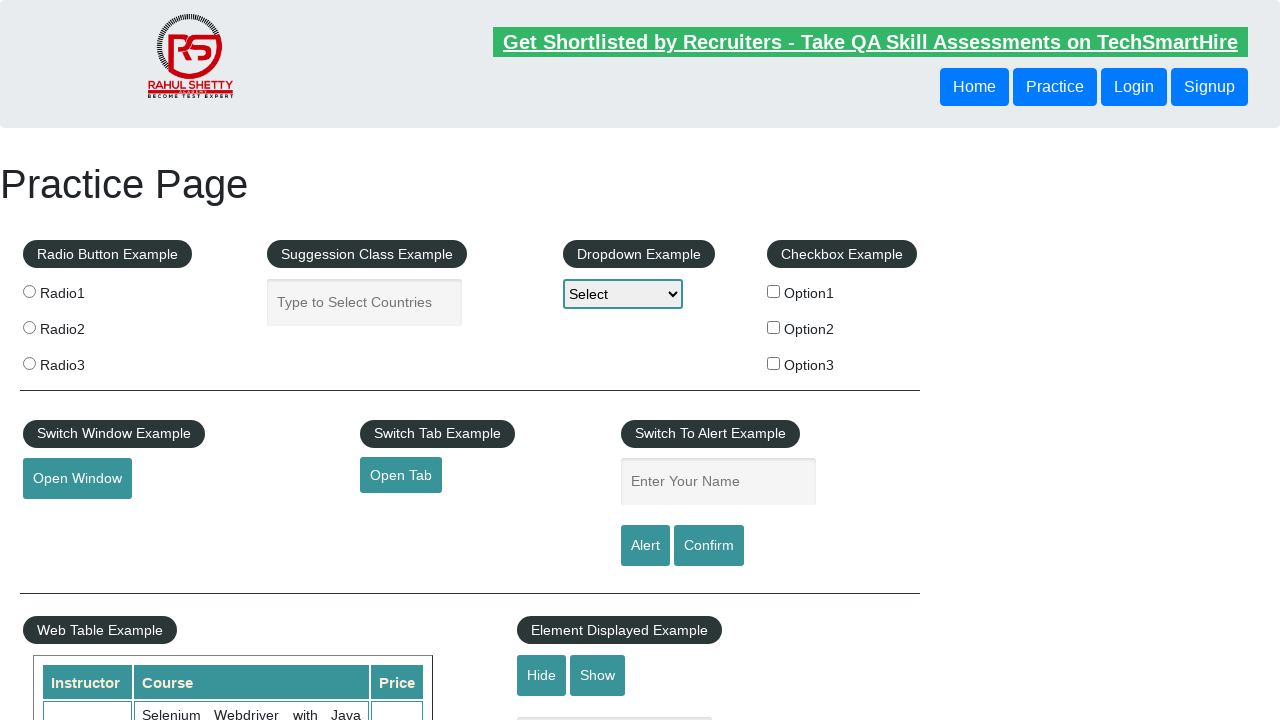

Clicked lifetime access link inside iframe at (307, 360) on #courses-iframe >> internal:control=enter-frame >> li a[href="lifetime-access"]:
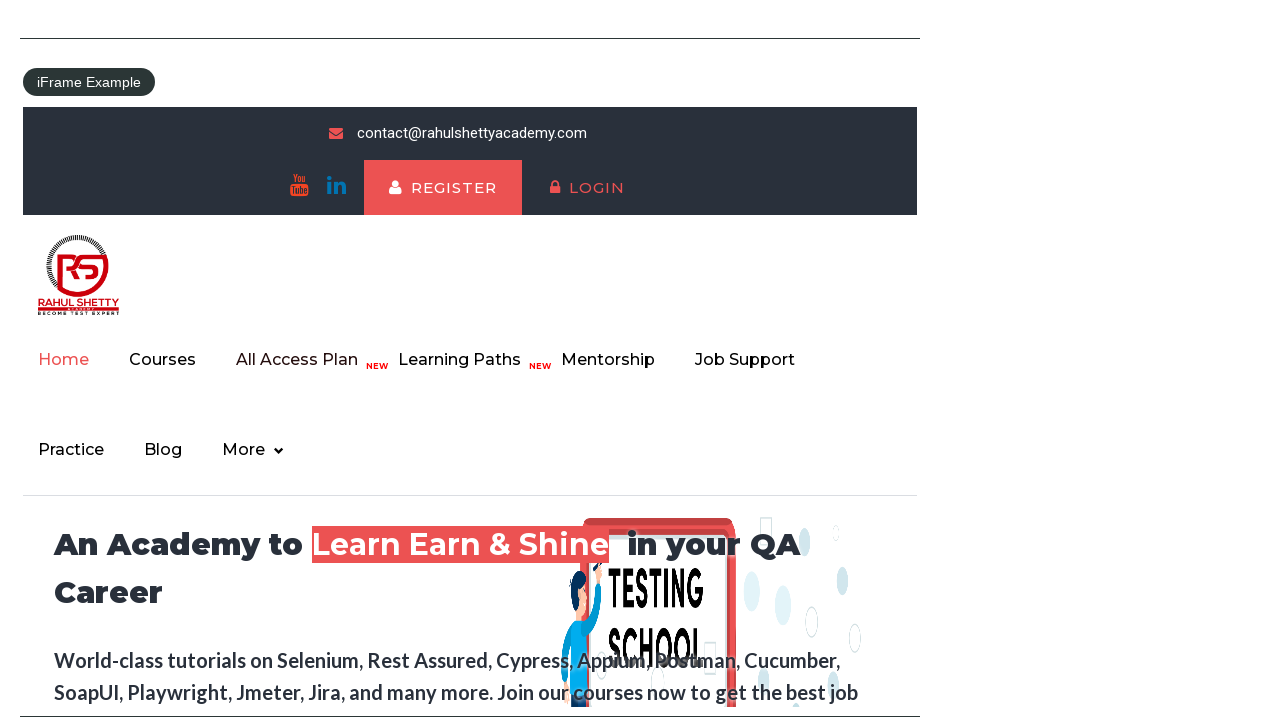

Waited for and verified h2 text element in iframe loaded
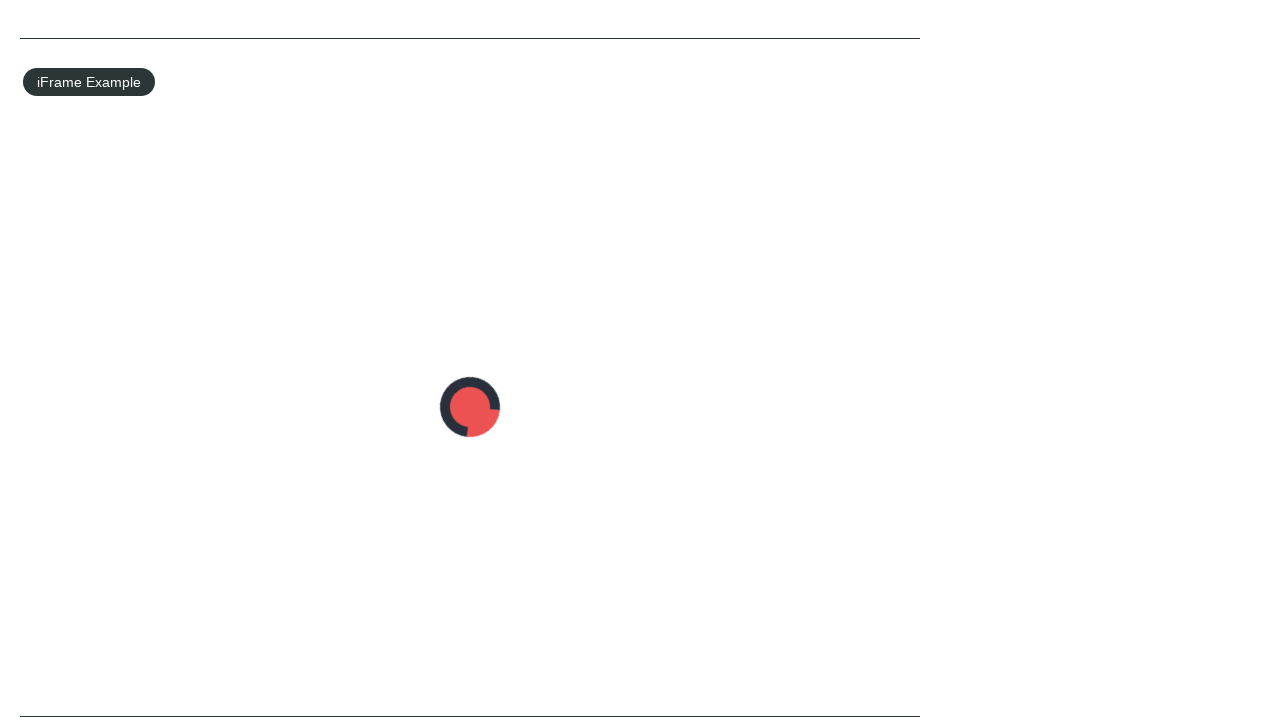

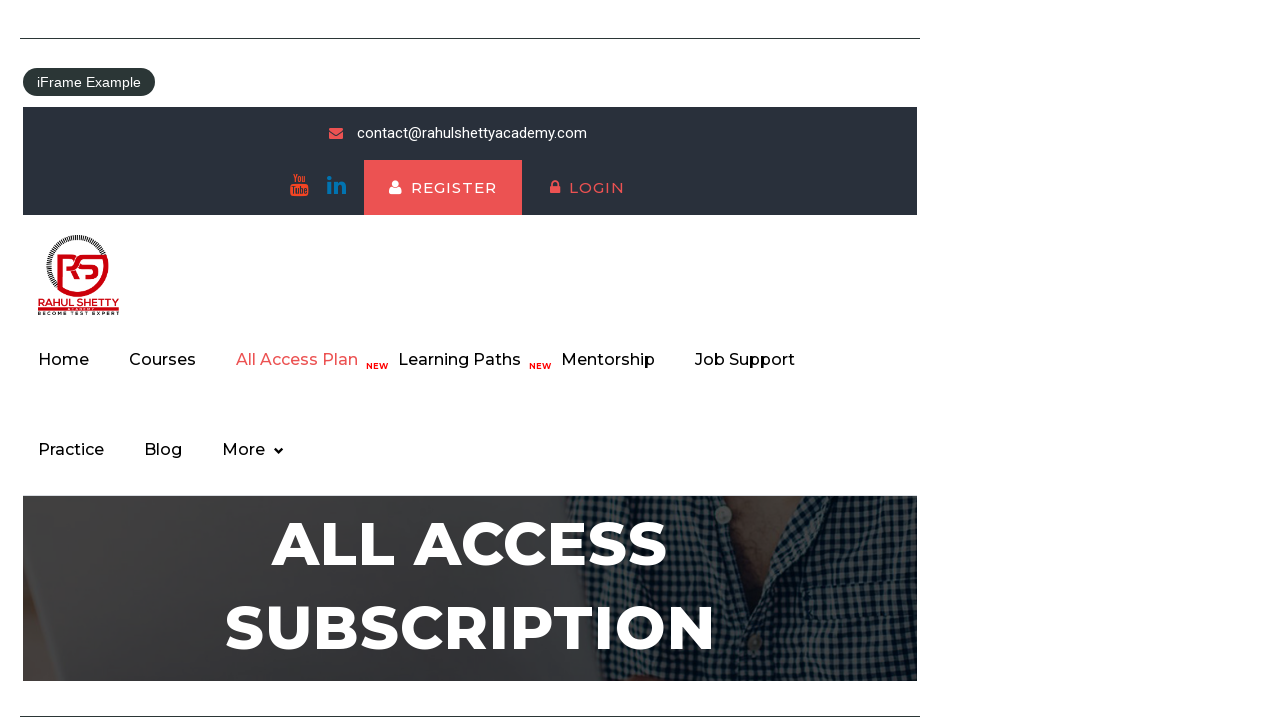